Tests window handling functionality by opening a new window, switching between windows, and verifying content in each window

Starting URL: https://the-internet.herokuapp.com/windows

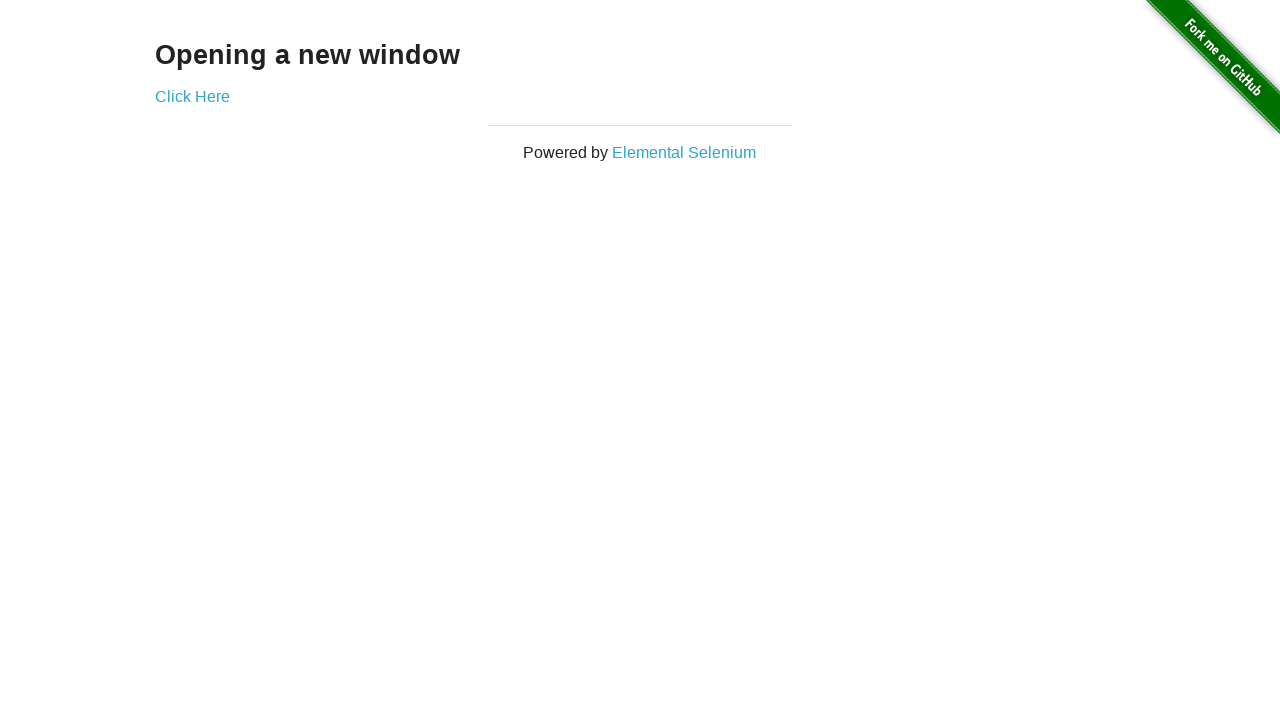

Clicked 'Click Here' link to open a new window at (192, 96) on text='Click Here'
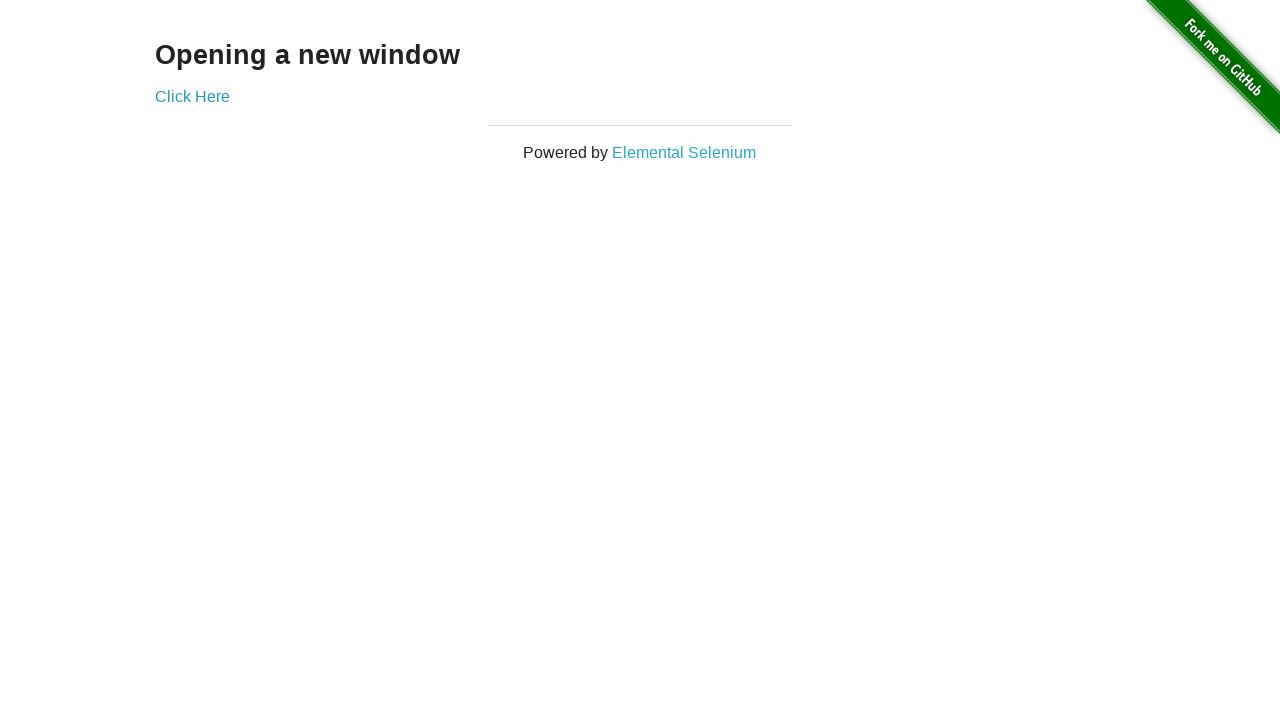

New window opened and captured
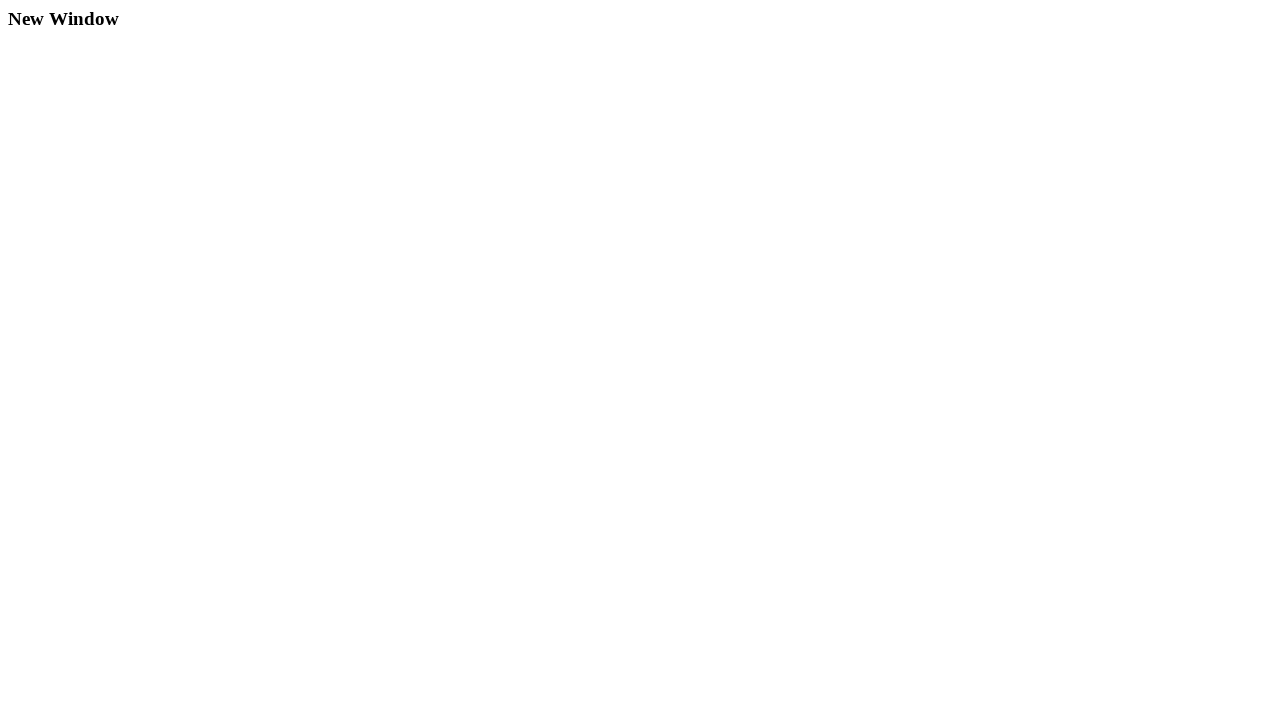

New window page load state completed
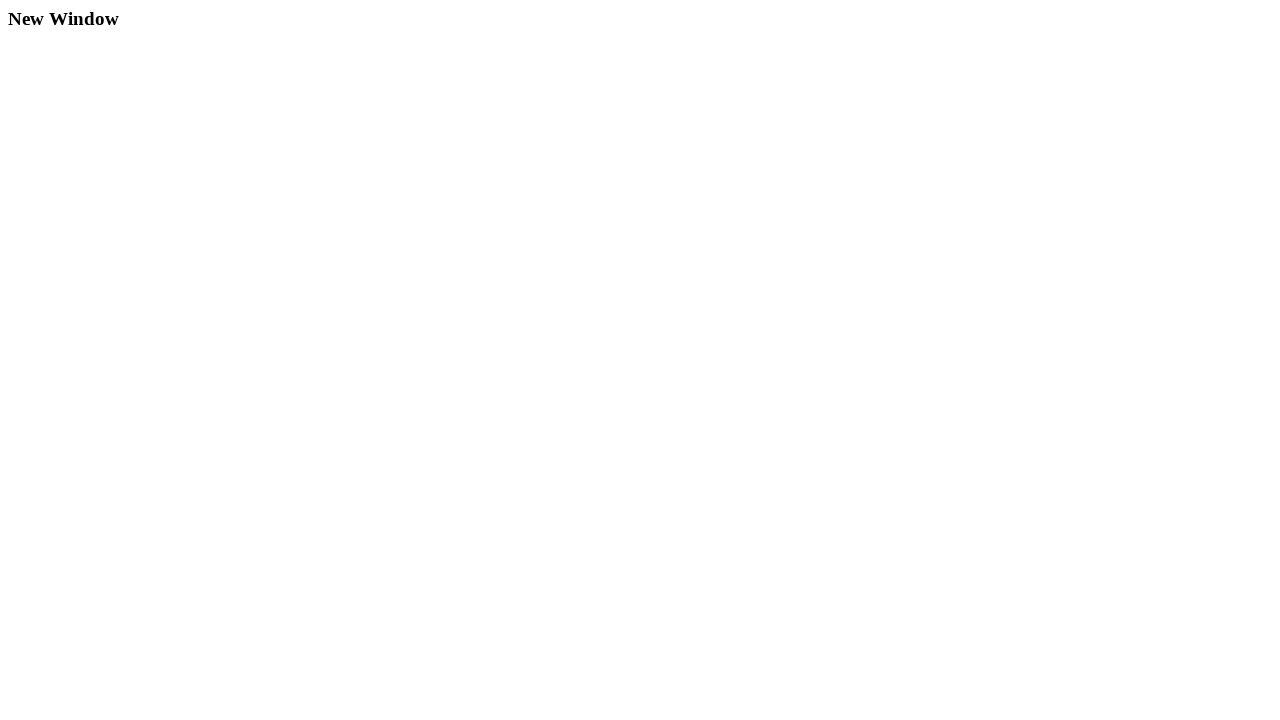

Retrieved h3 text from new window: 'New Window'
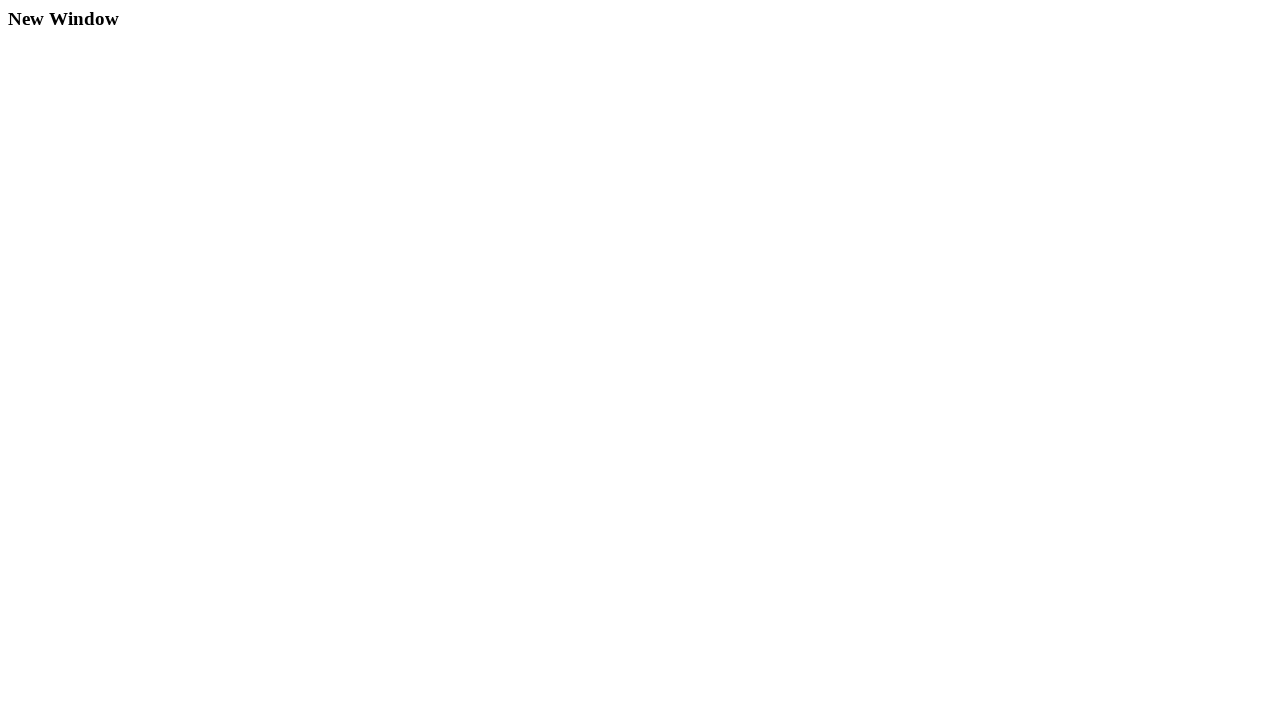

Closed the new window
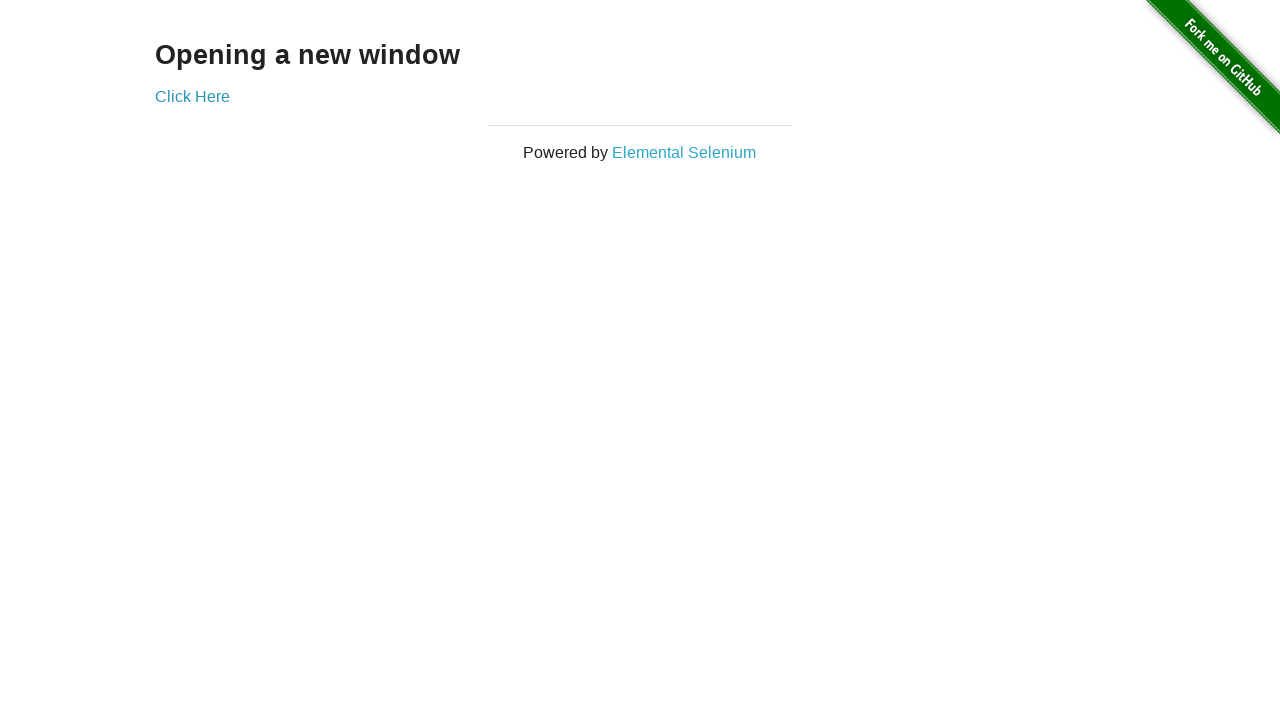

Verified h3 text in original window matches 'Opening a new window'
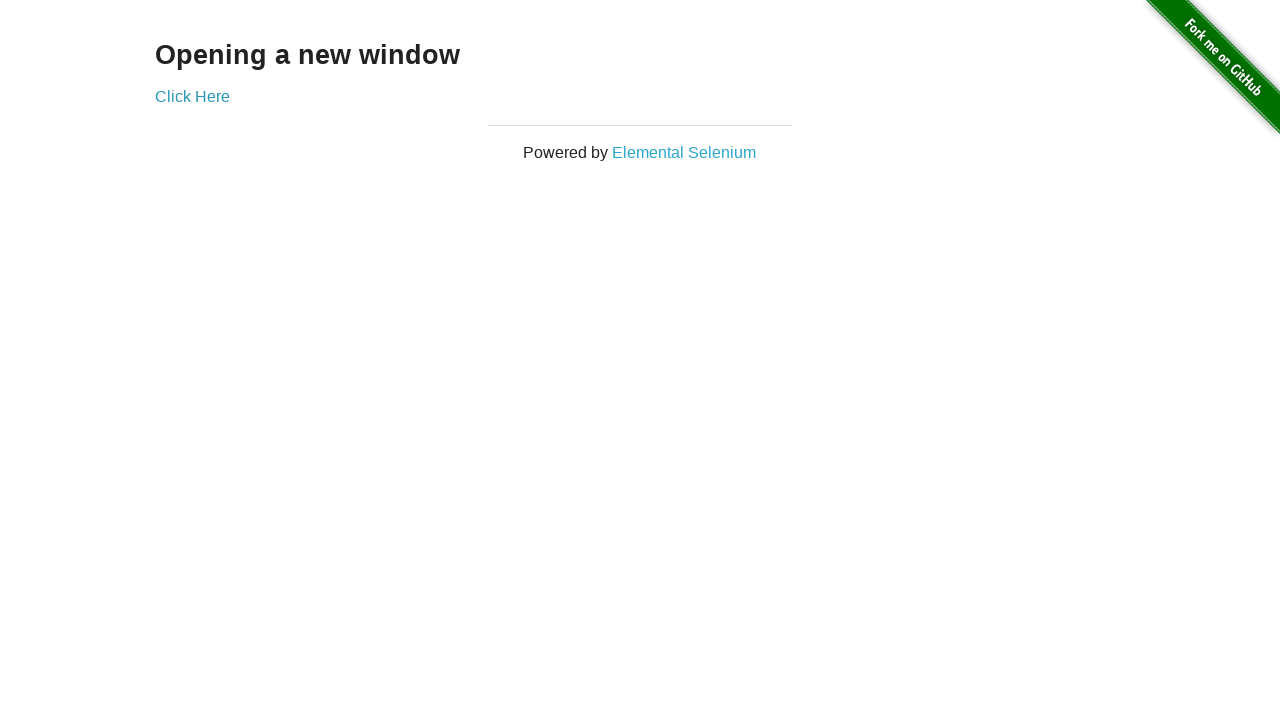

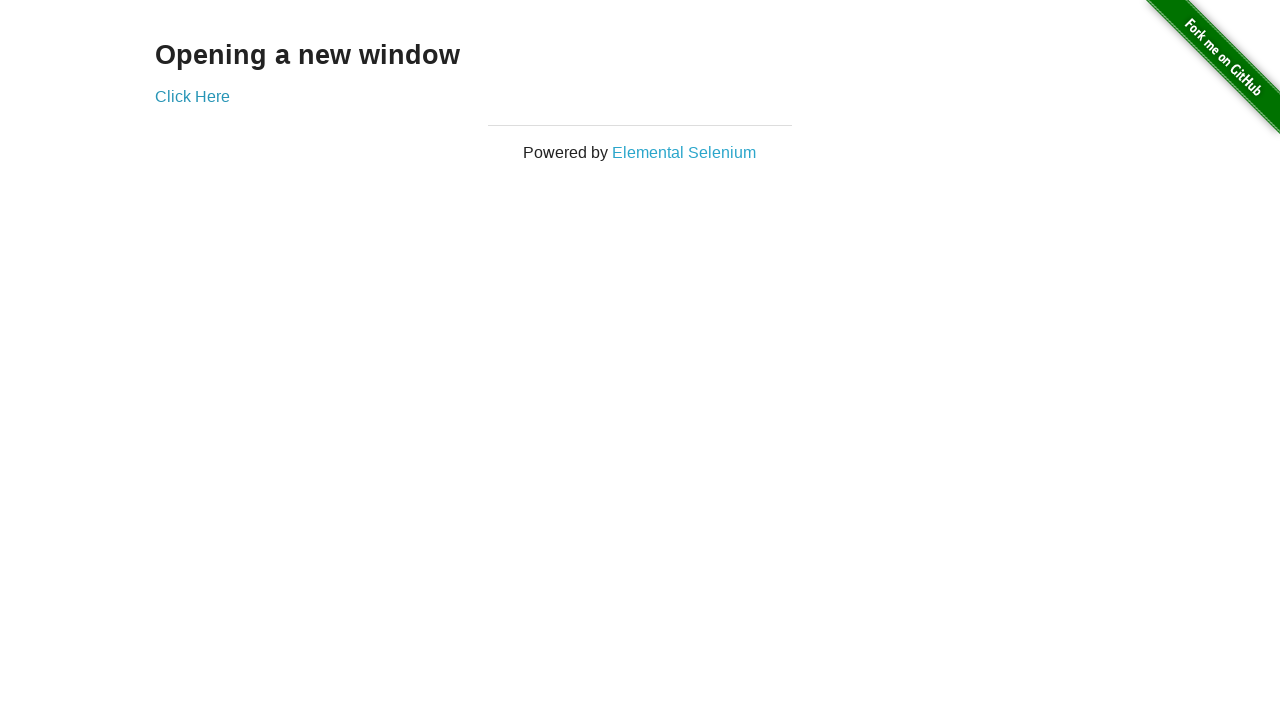